Demonstrates drag and drop by offset, moving an element to target coordinates

Starting URL: https://crossbrowsertesting.github.io/drag-and-drop

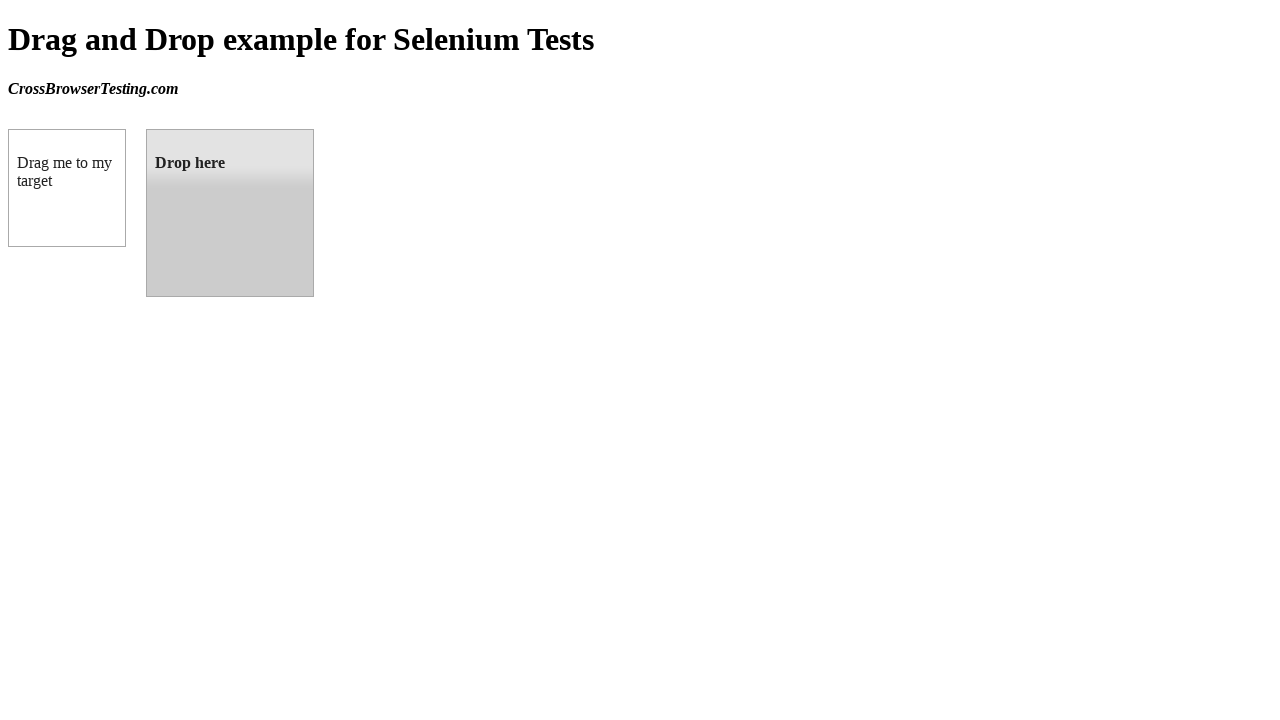

Navigated to drag and drop demo page
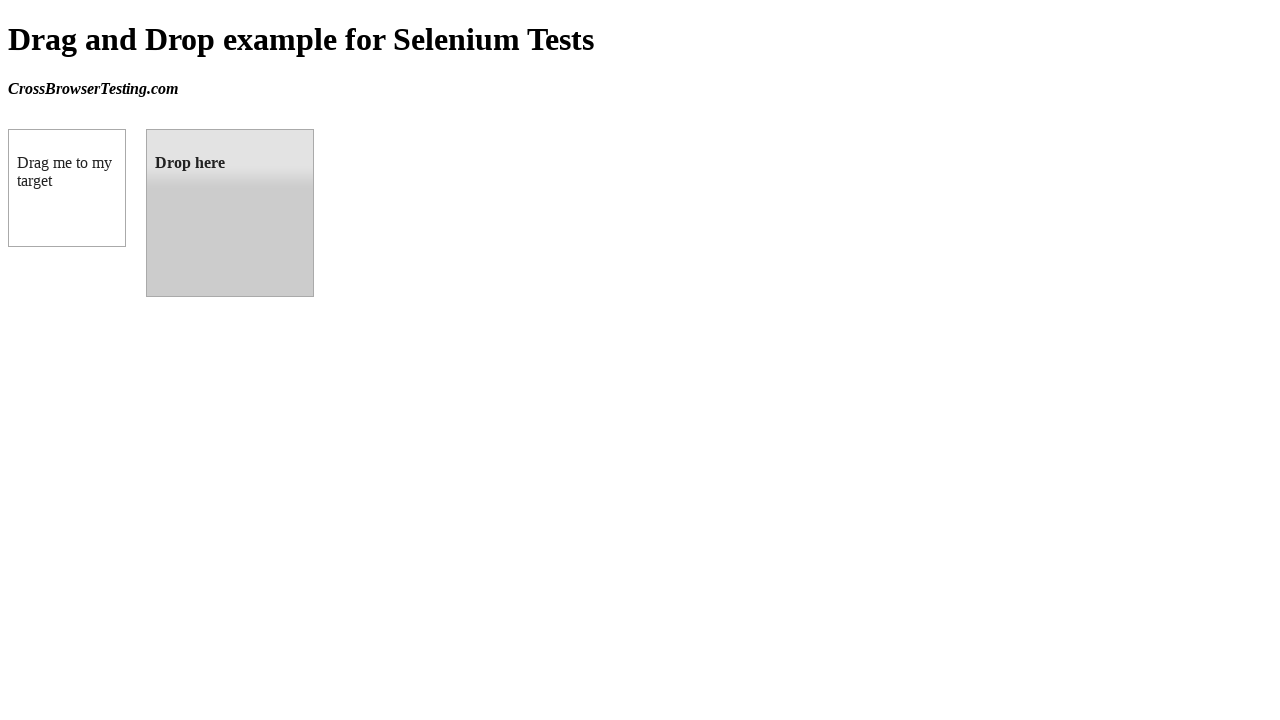

Located source draggable element
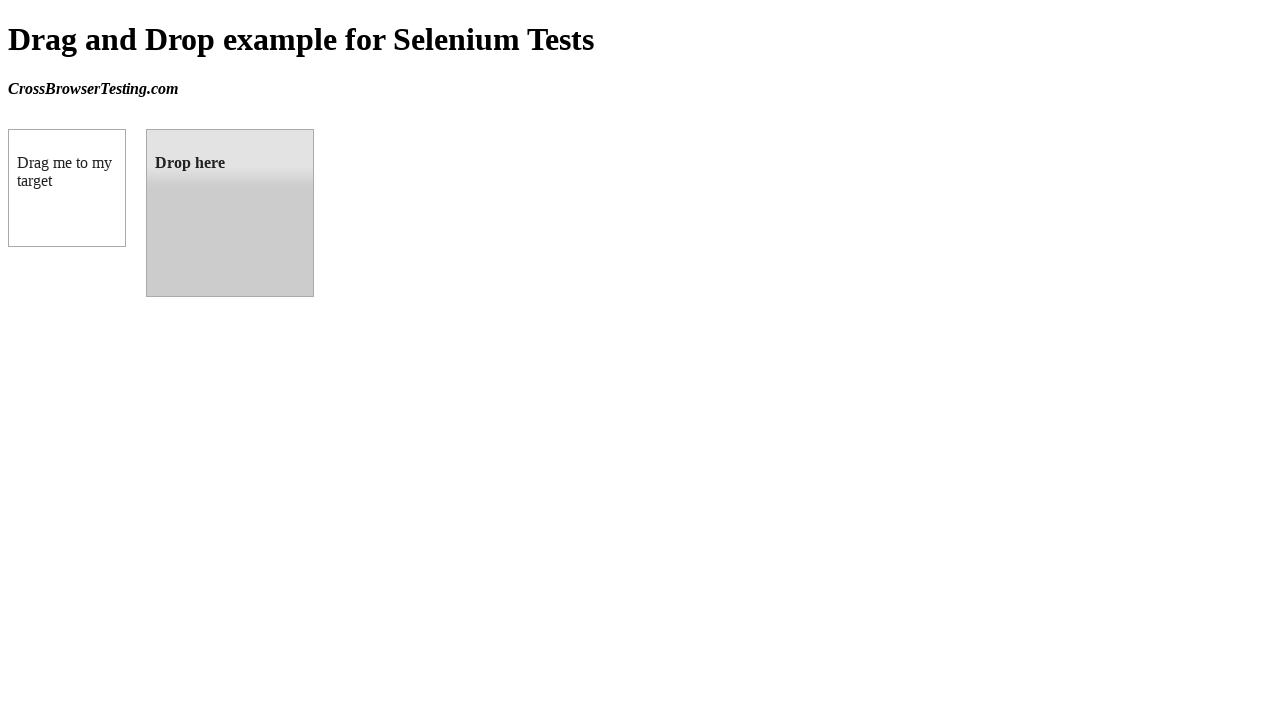

Located target droppable element
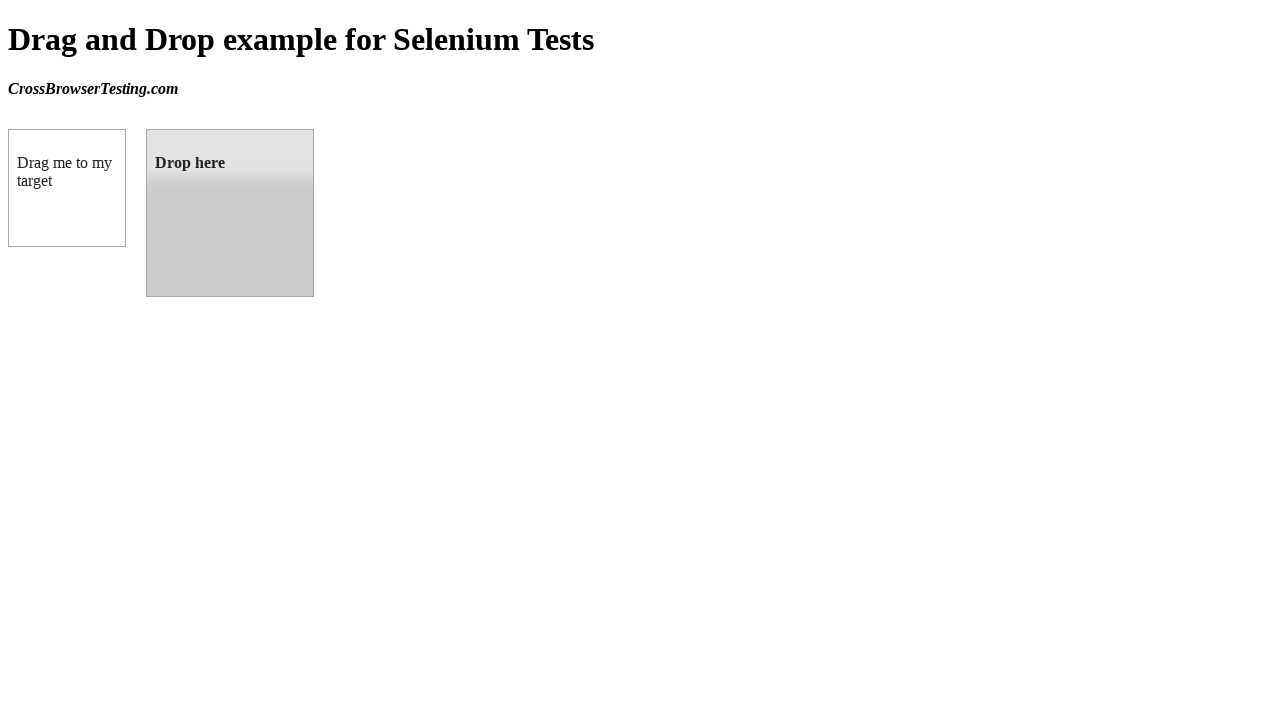

Retrieved target element bounding box coordinates
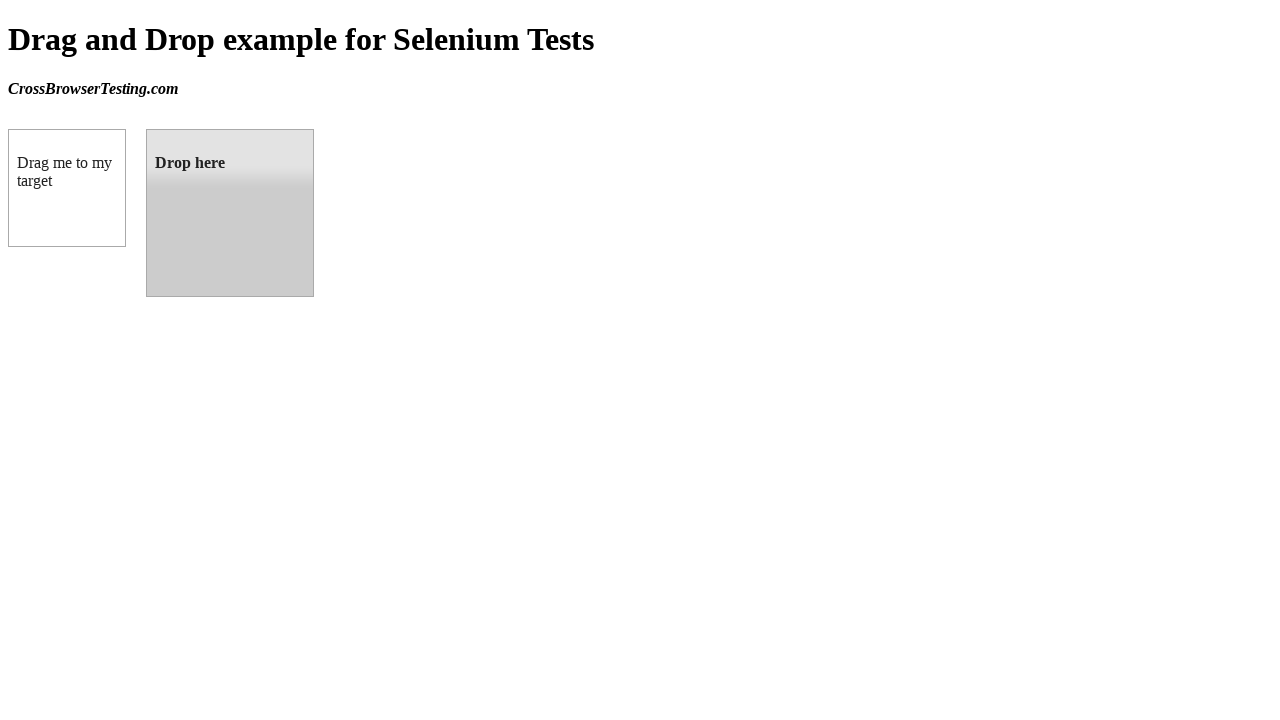

Dragged source element to target droppable element at (230, 213)
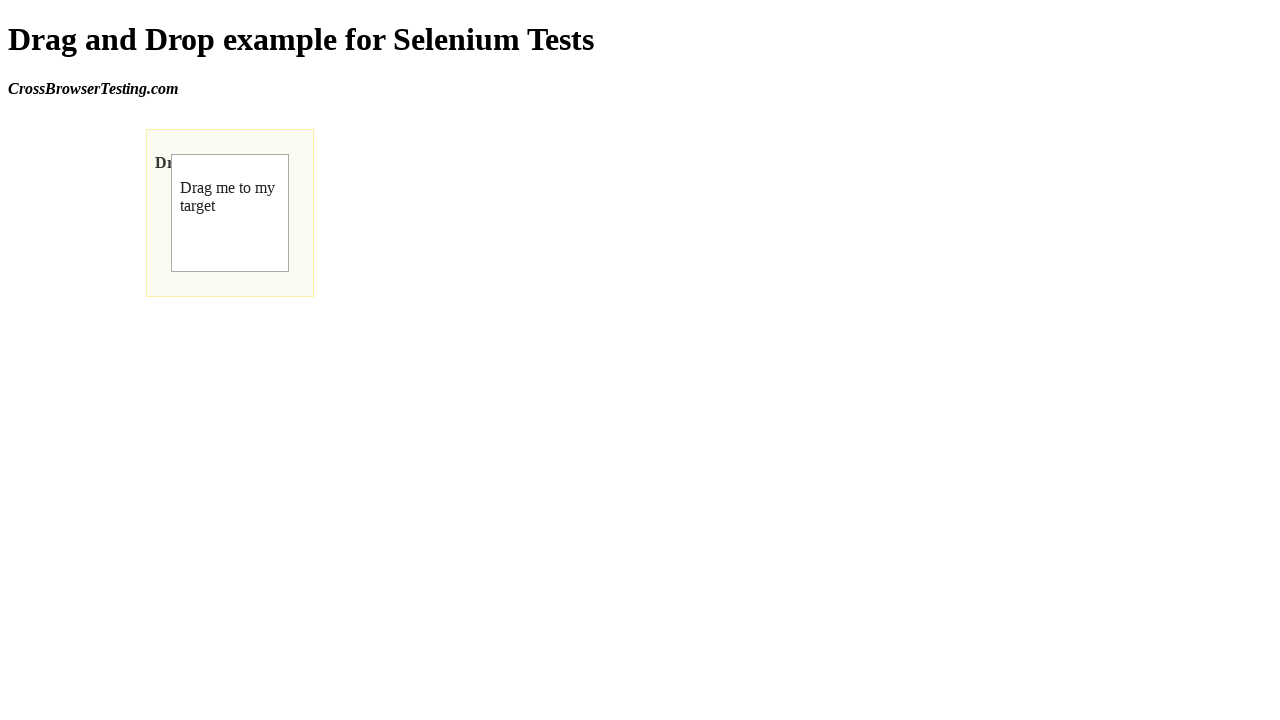

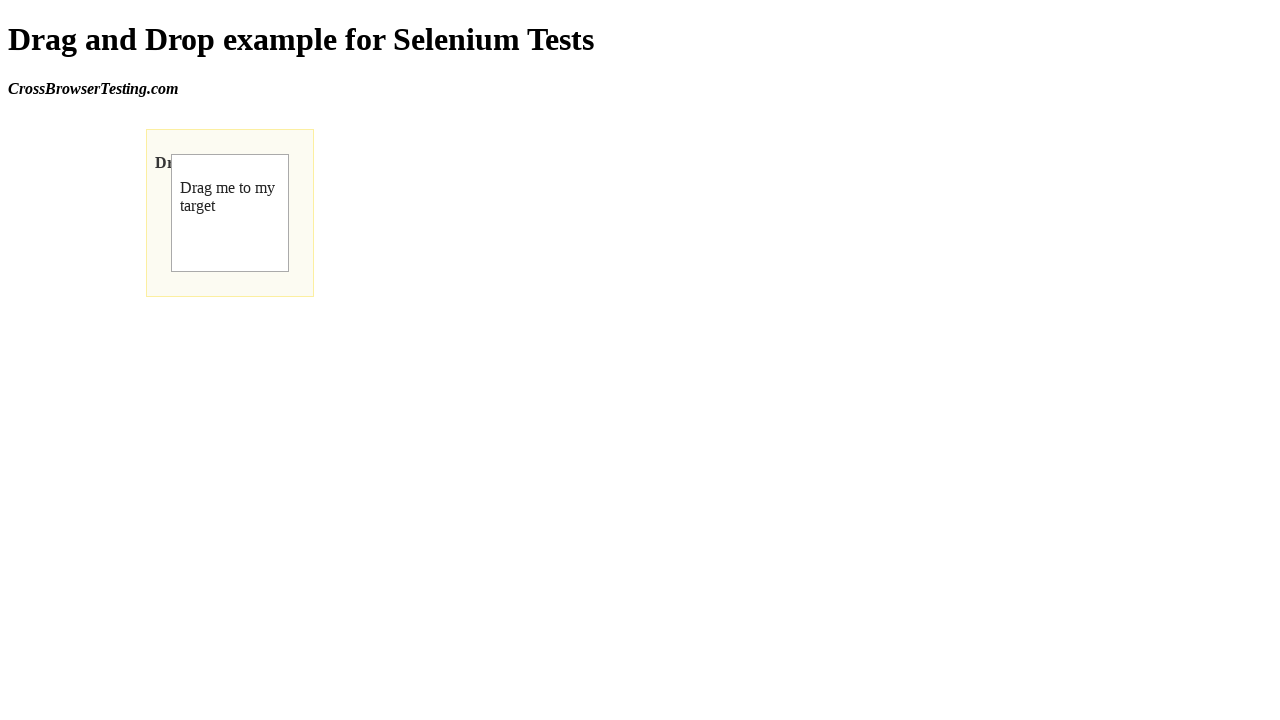